Navigates to AutomationTalks homepage and verifies the page title matches an exact regex pattern

Starting URL: https://automationtalks.com/

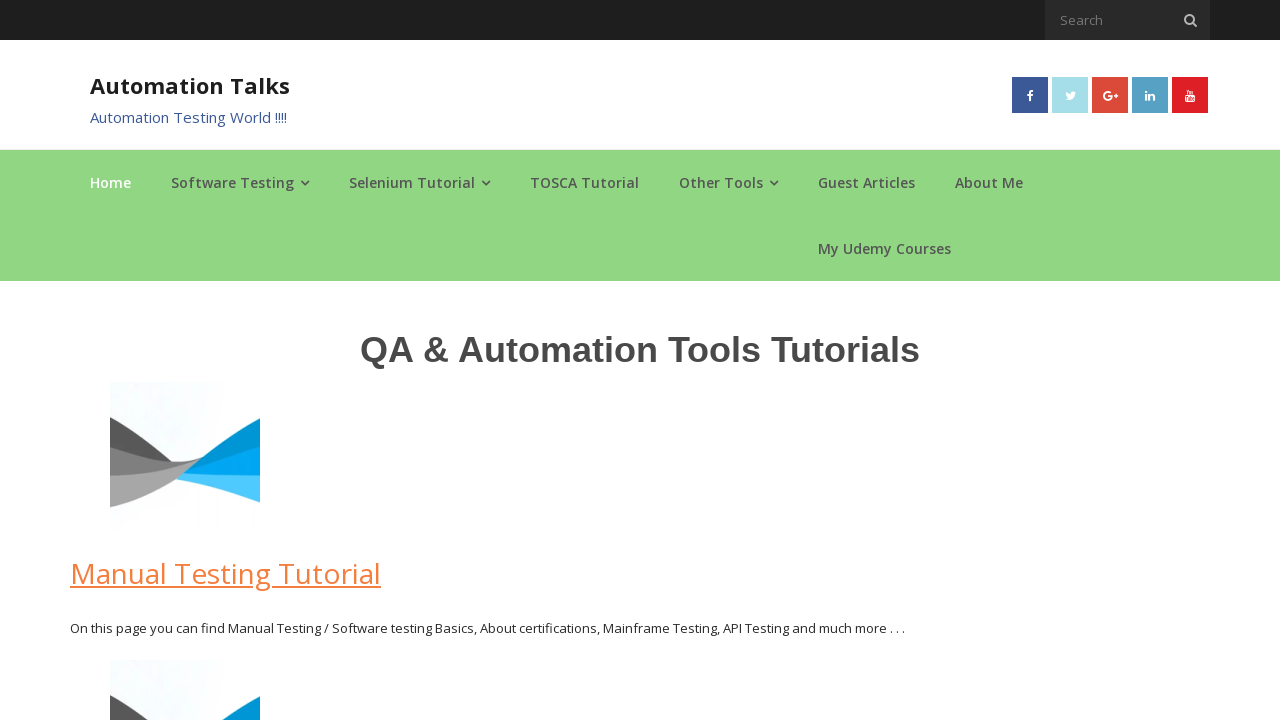

Navigated to https://automationtalks.com/
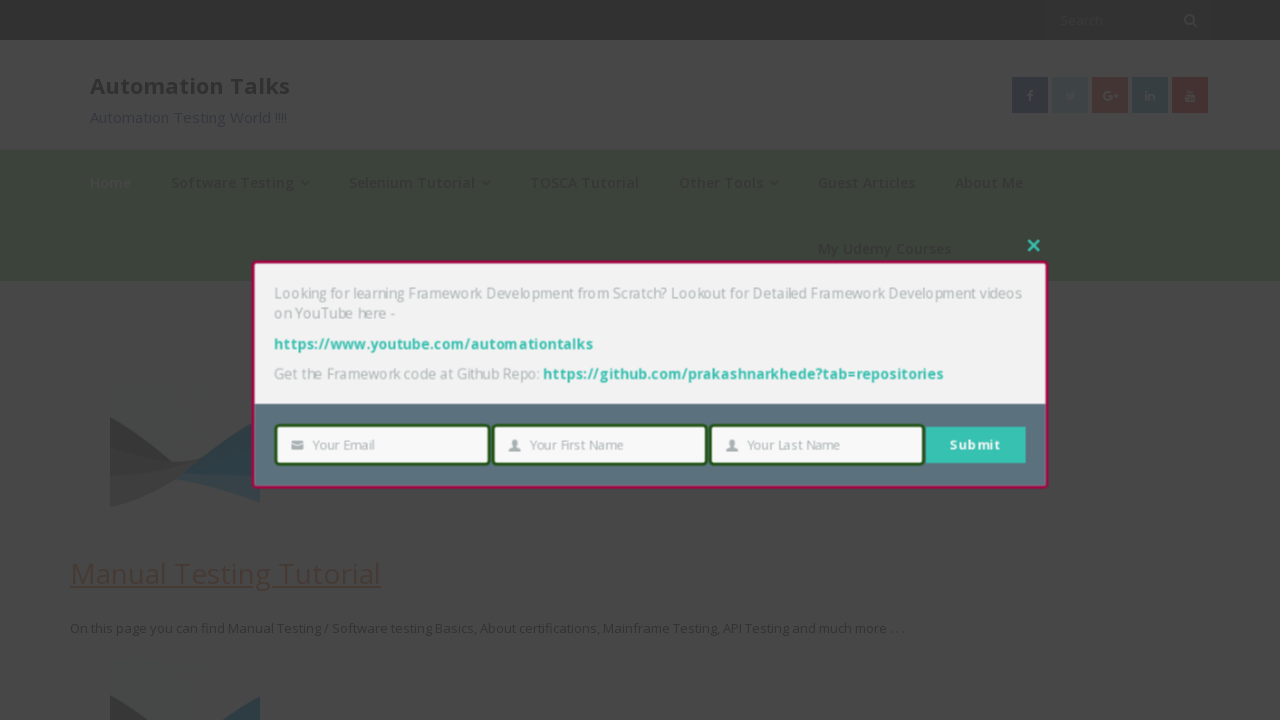

Page loaded with domcontentloaded state
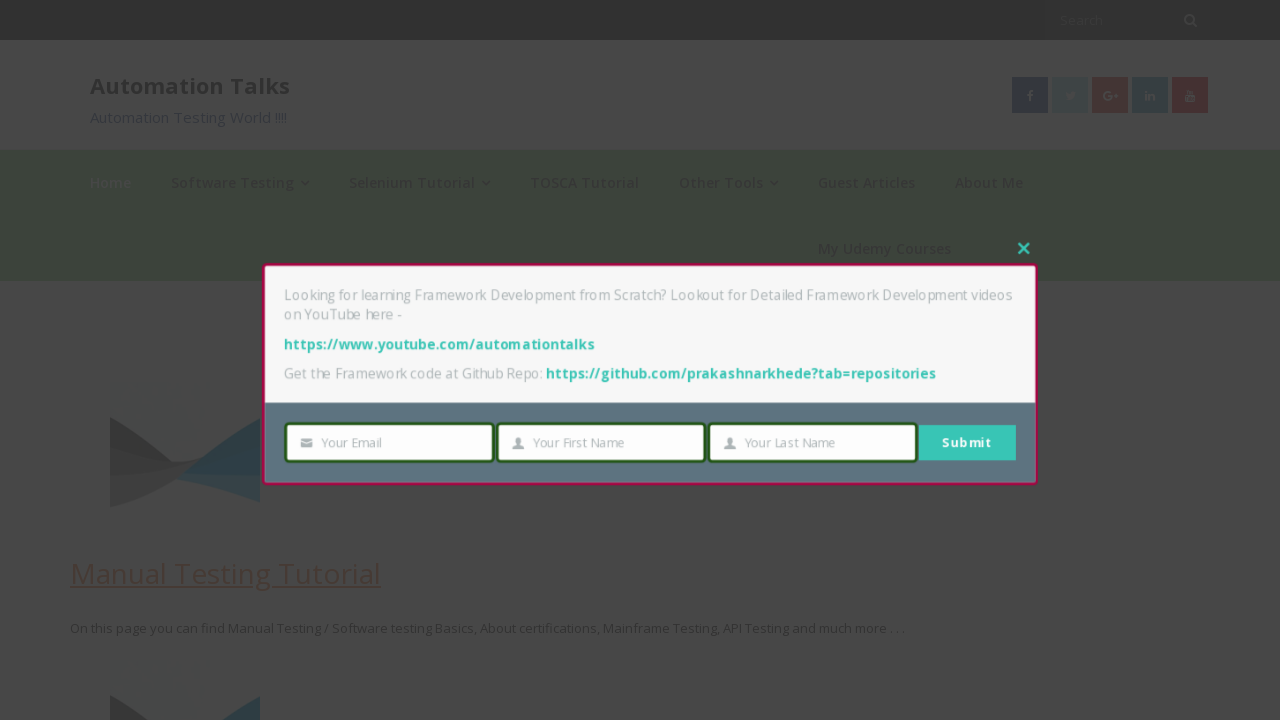

Verified page title matches regex pattern '^AutomationTalks - Learn Automation Testing$'
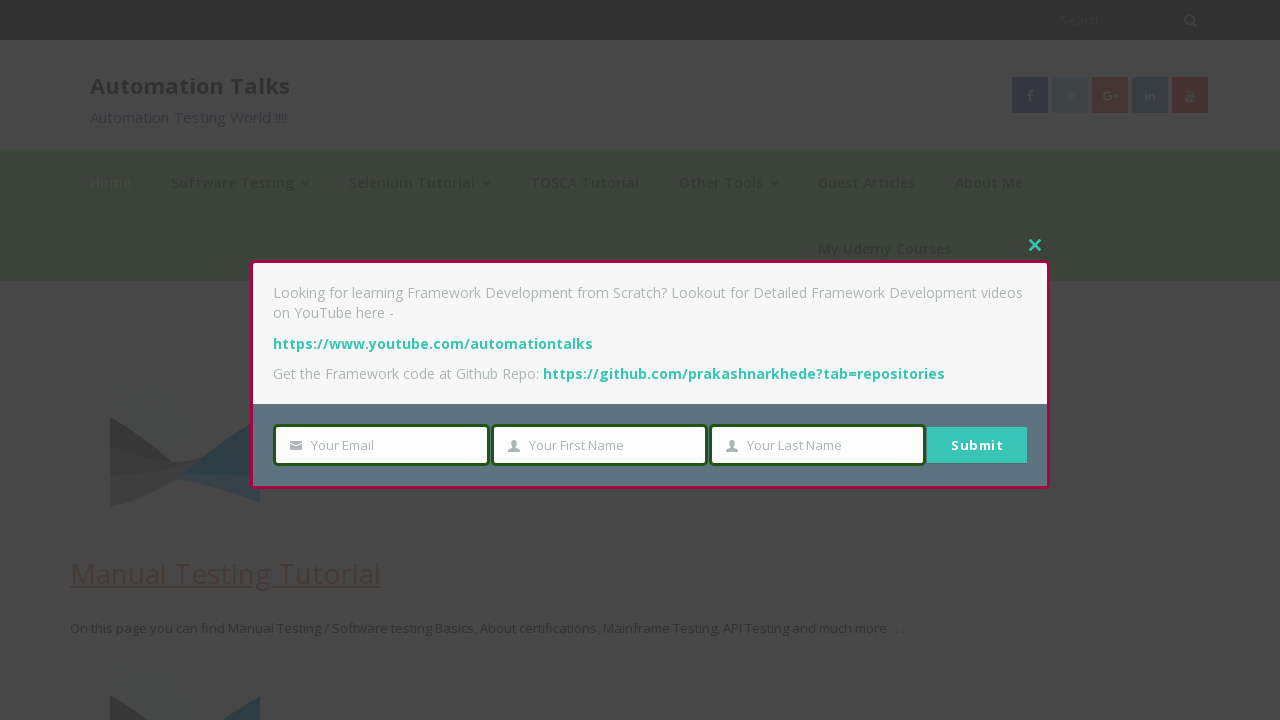

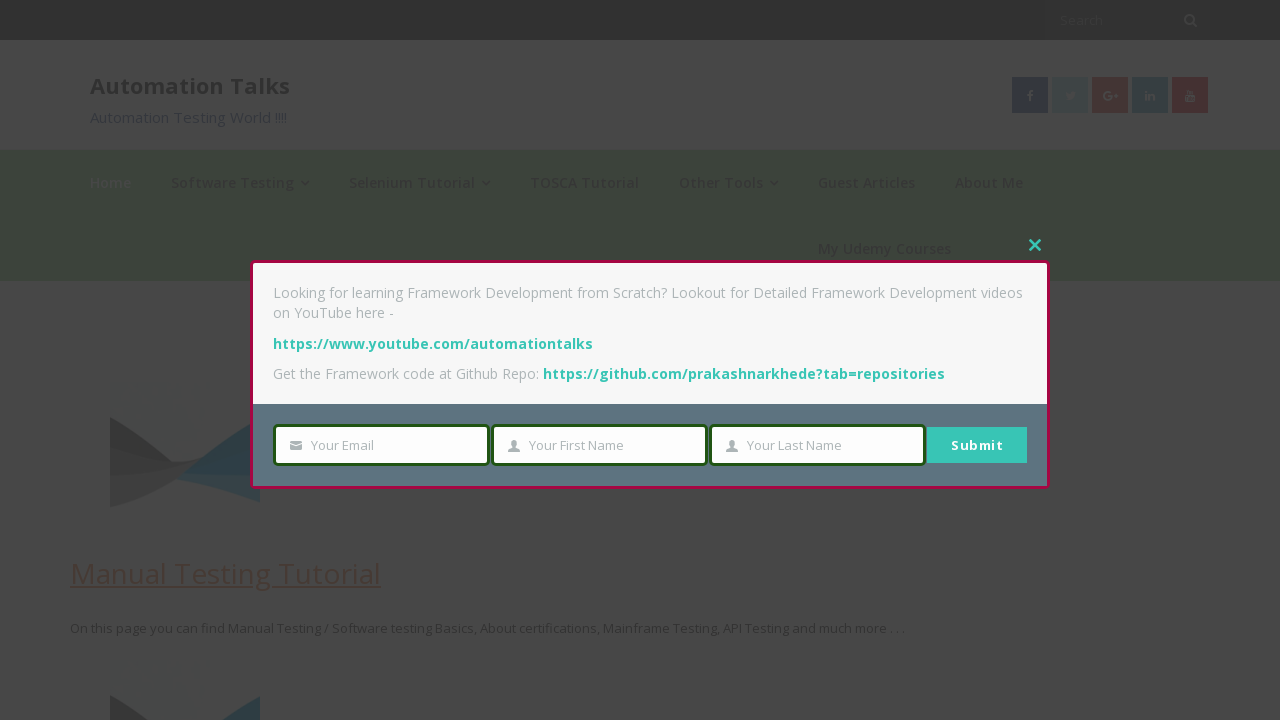